Tests subscription functionality from Cart page by navigating to cart, scrolling to subscription section, and subscribing

Starting URL: https://automationexercise.com/

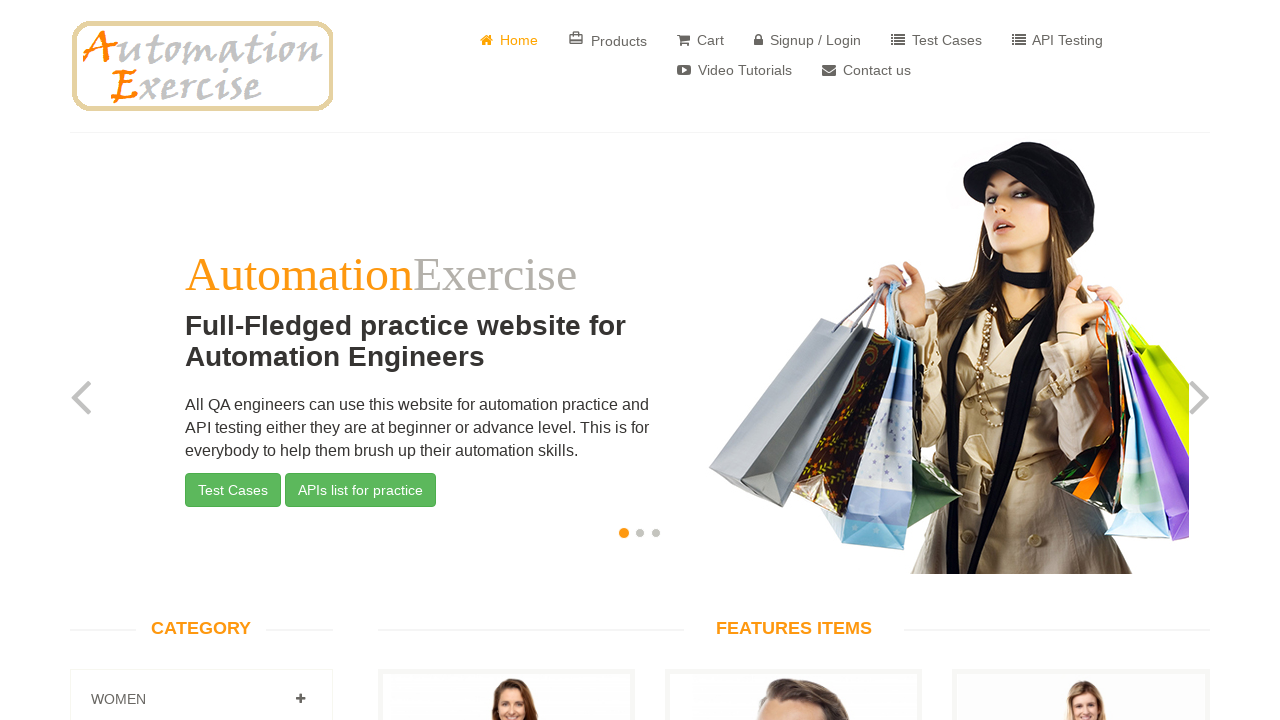

Clicked Cart button to navigate to cart page at (700, 40) on a[href*="cart"]
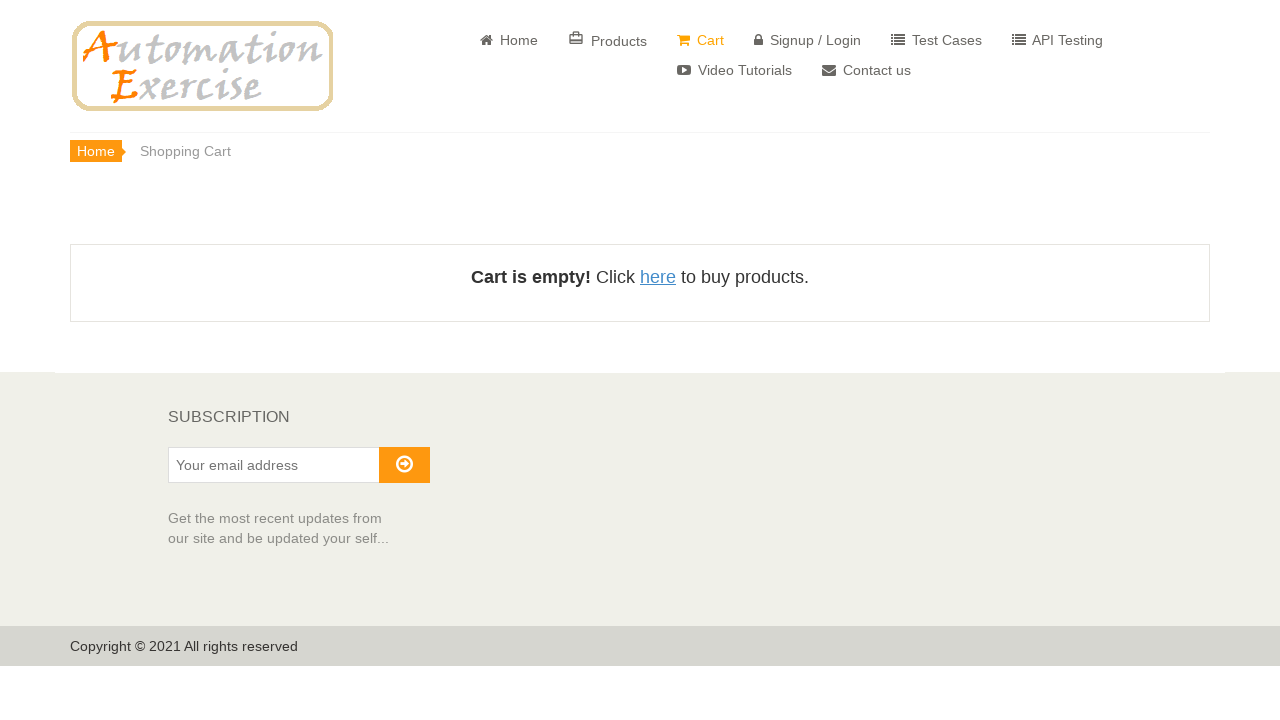

Scrolled to subscription widget section
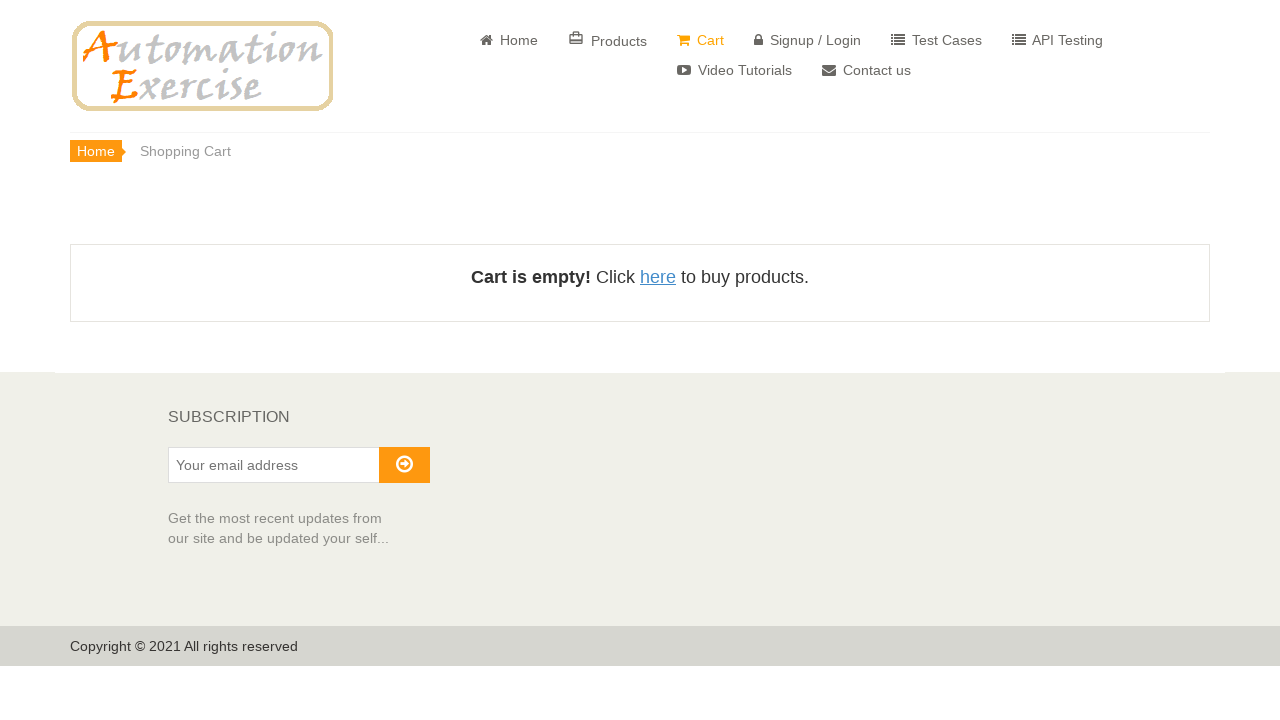

Verified Subscription heading is visible
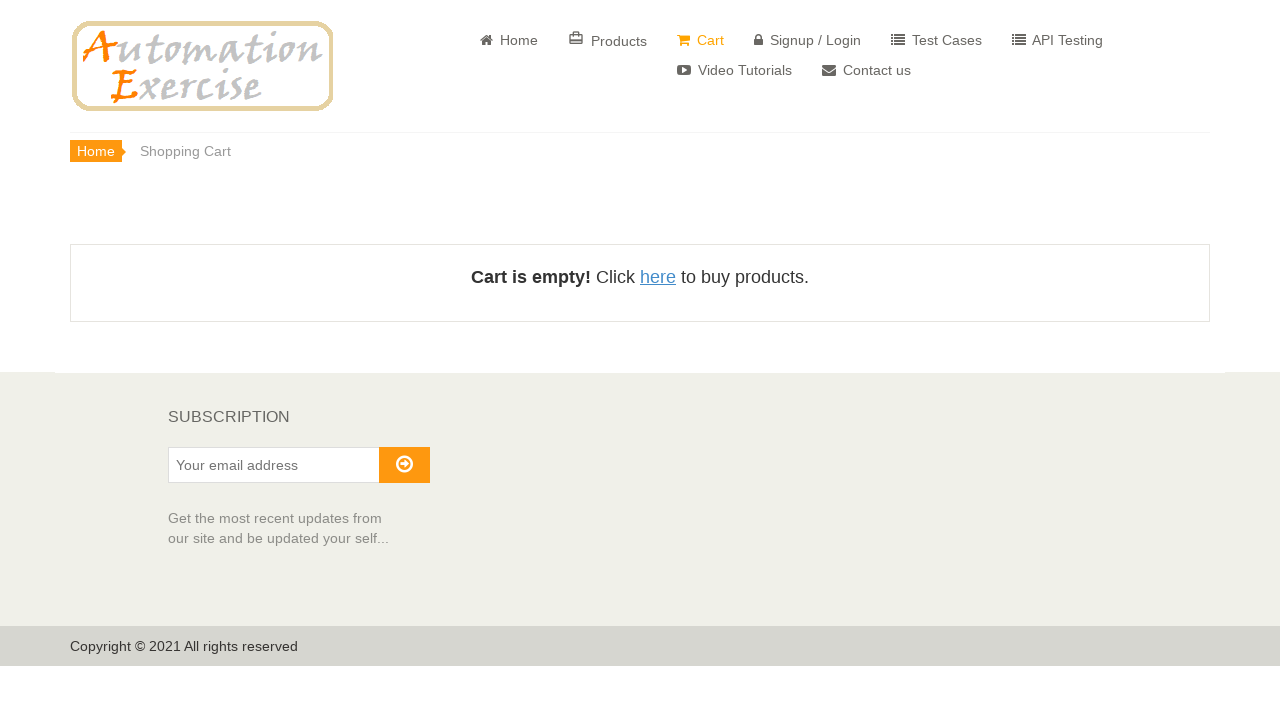

Entered email address 'cart_subscriber@example.com' in subscription field on #susbscribe_email
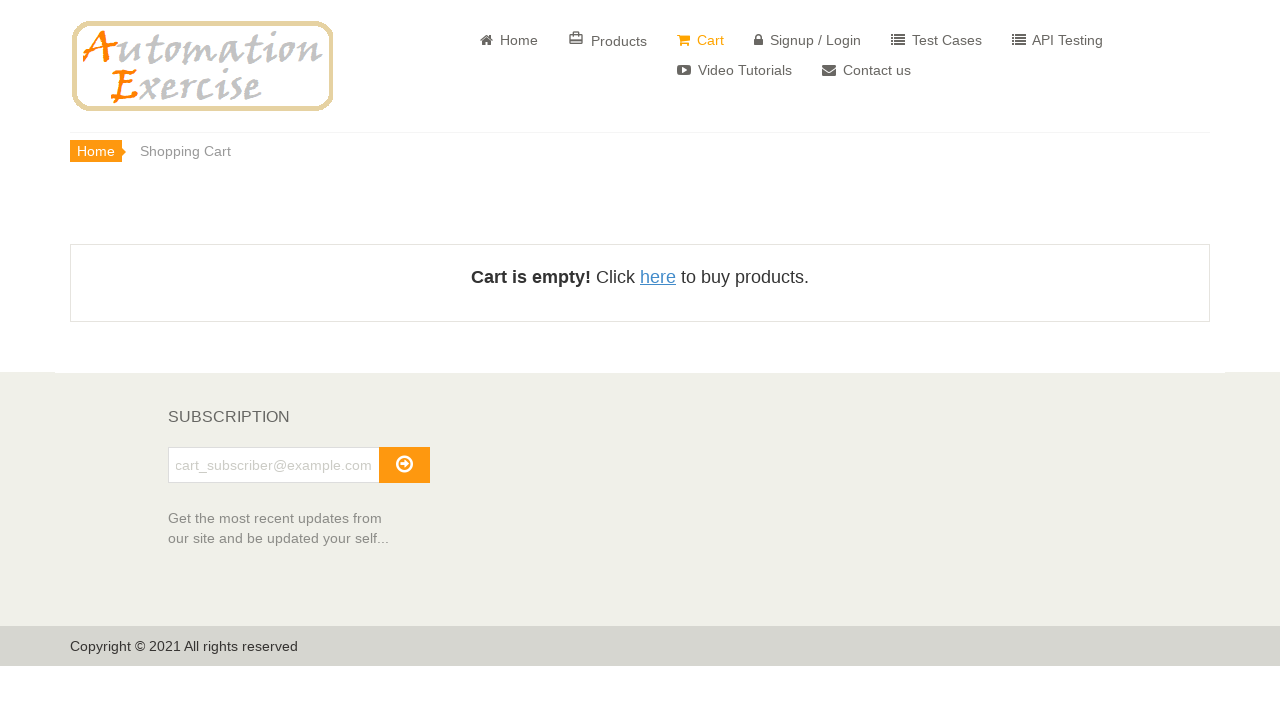

Clicked subscribe button to submit subscription at (404, 465) on #subscribe
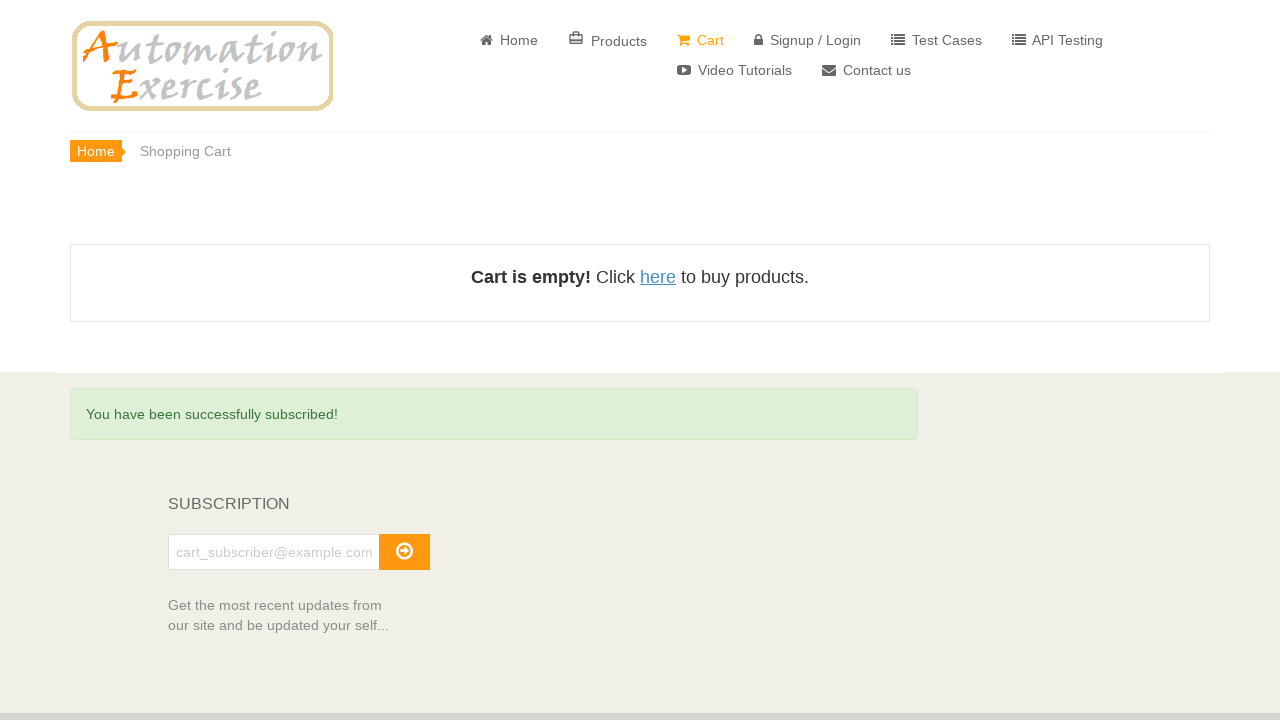

Subscription success message appeared
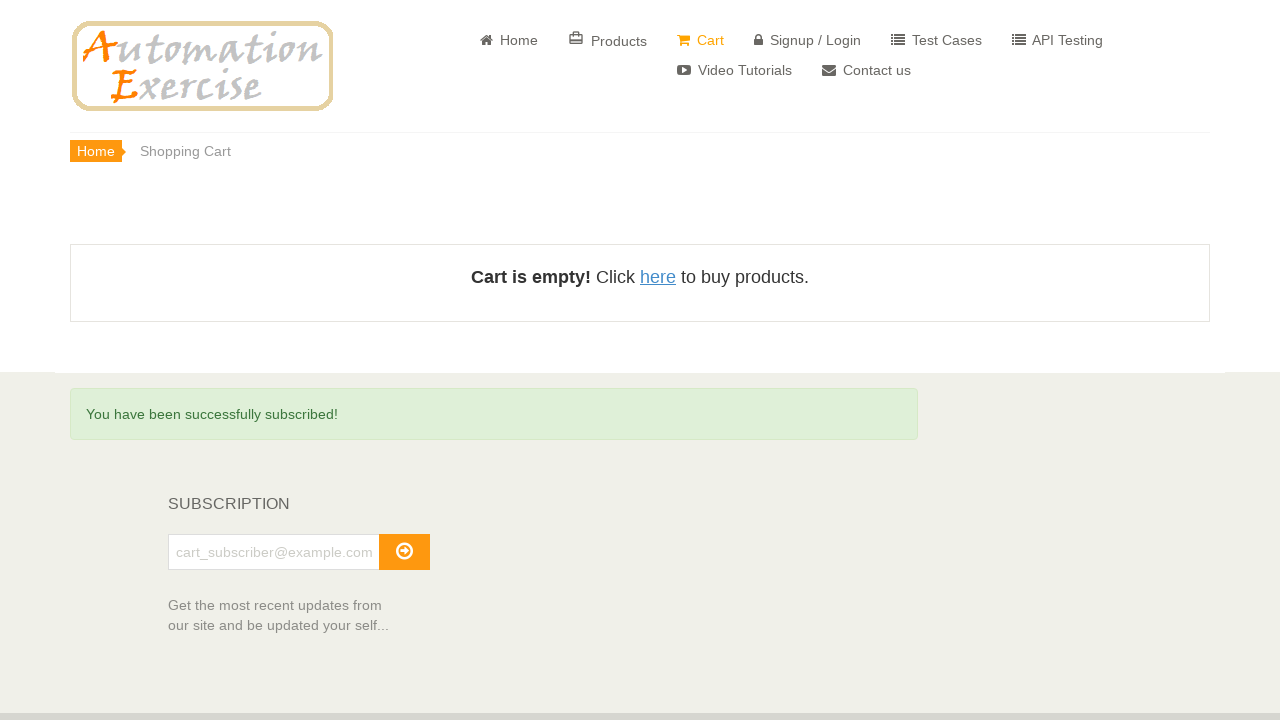

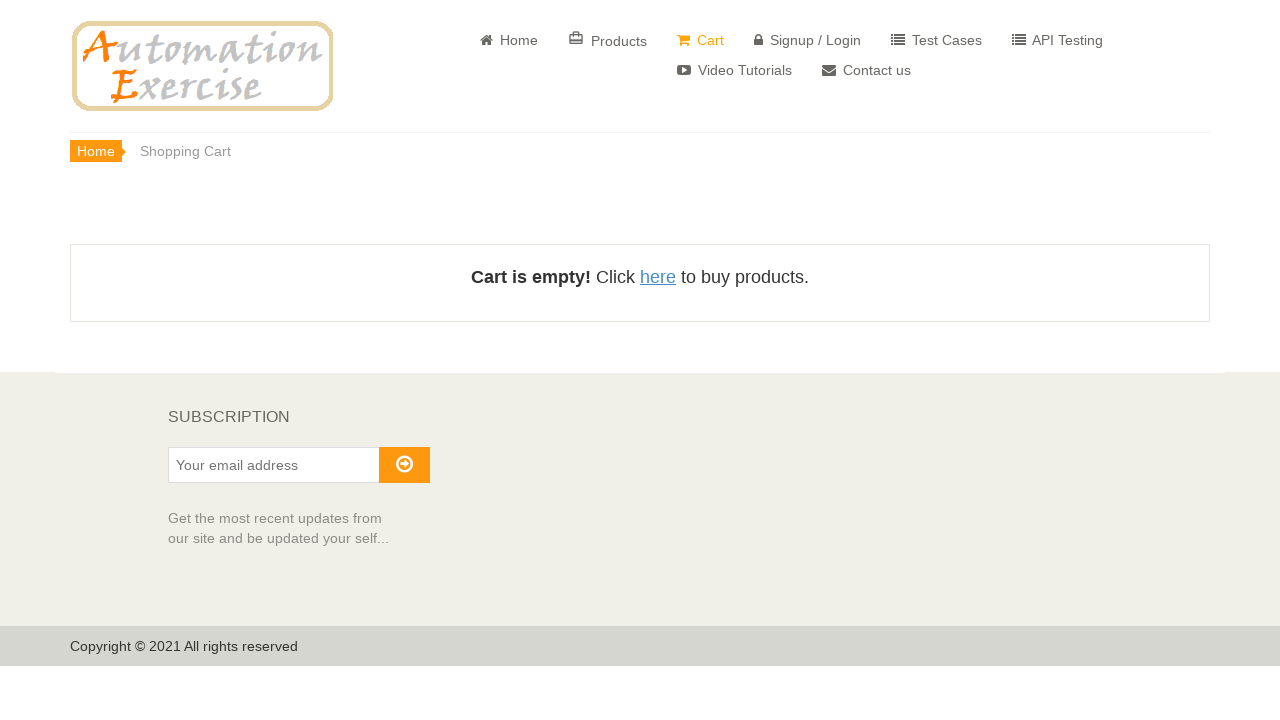